Tests that 5 spaces in ZIP code field is rejected with an error message

Starting URL: https://www.sharelane.com/cgi-bin/register.py

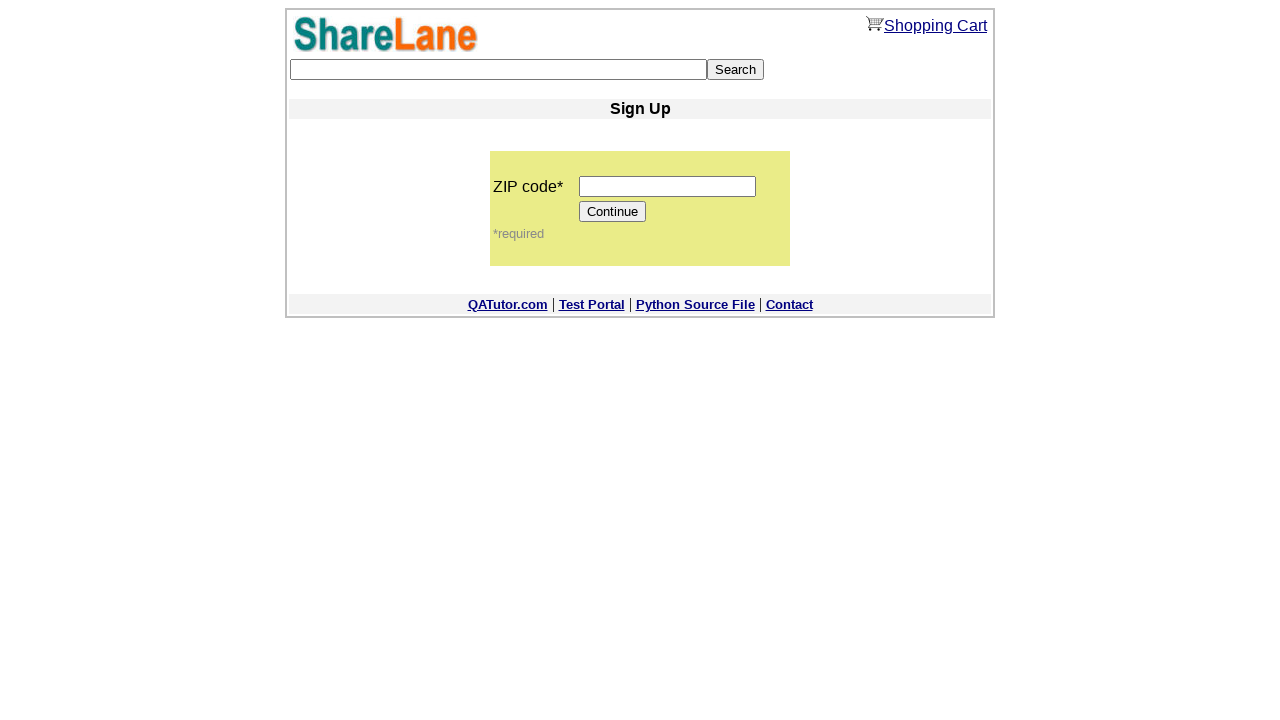

Filled ZIP code field with 5 spaces on input[name='zip_code']
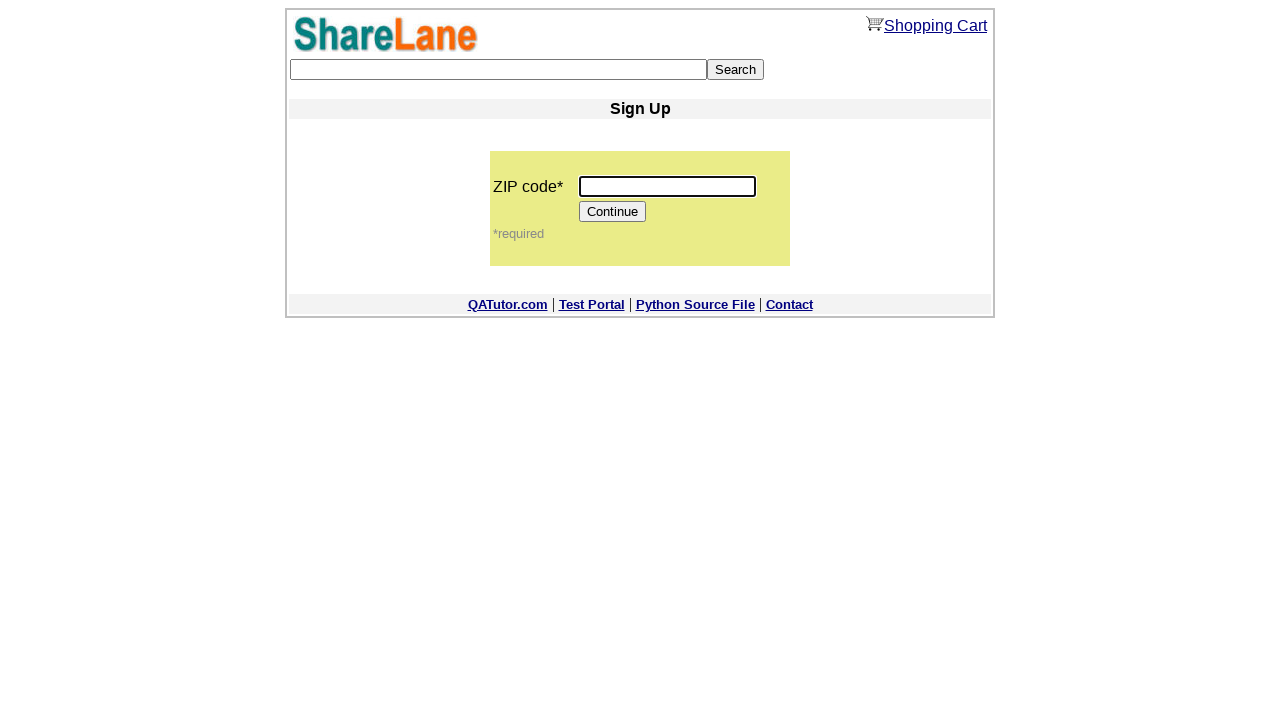

Clicked Continue button at (613, 212) on input[value='Continue']
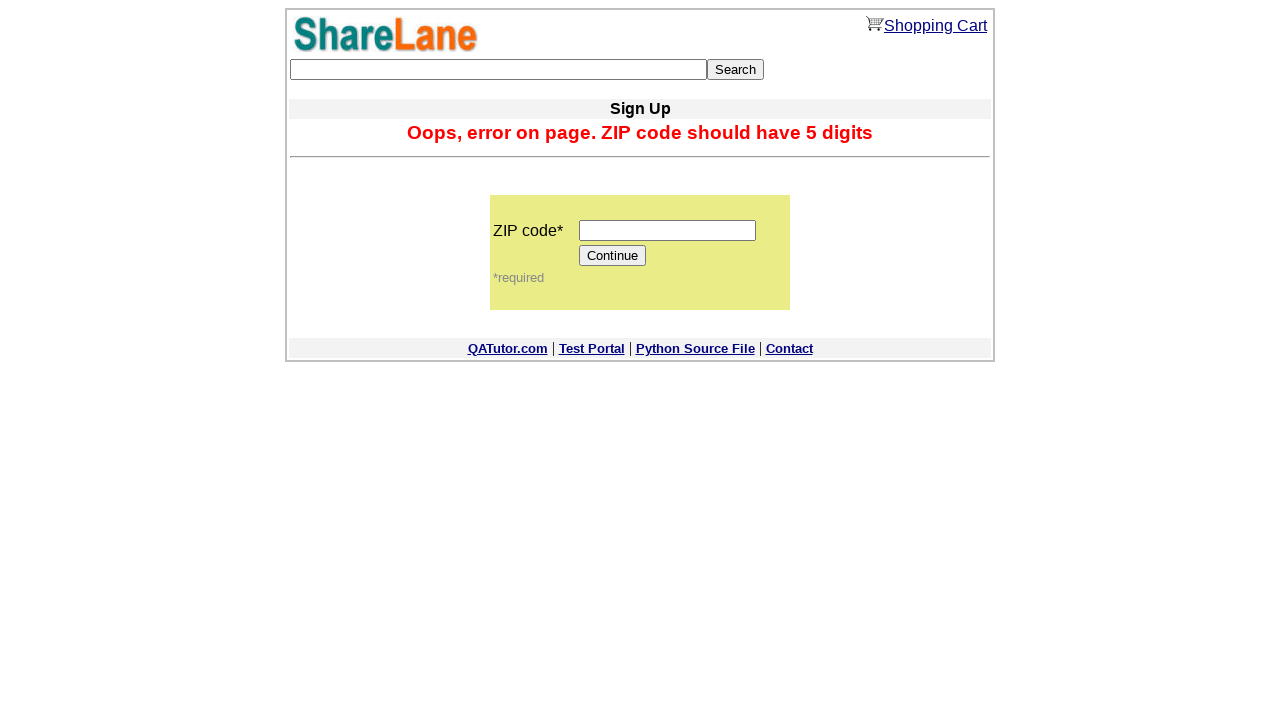

Error message appeared confirming that 5 spaces in ZIP code field is rejected
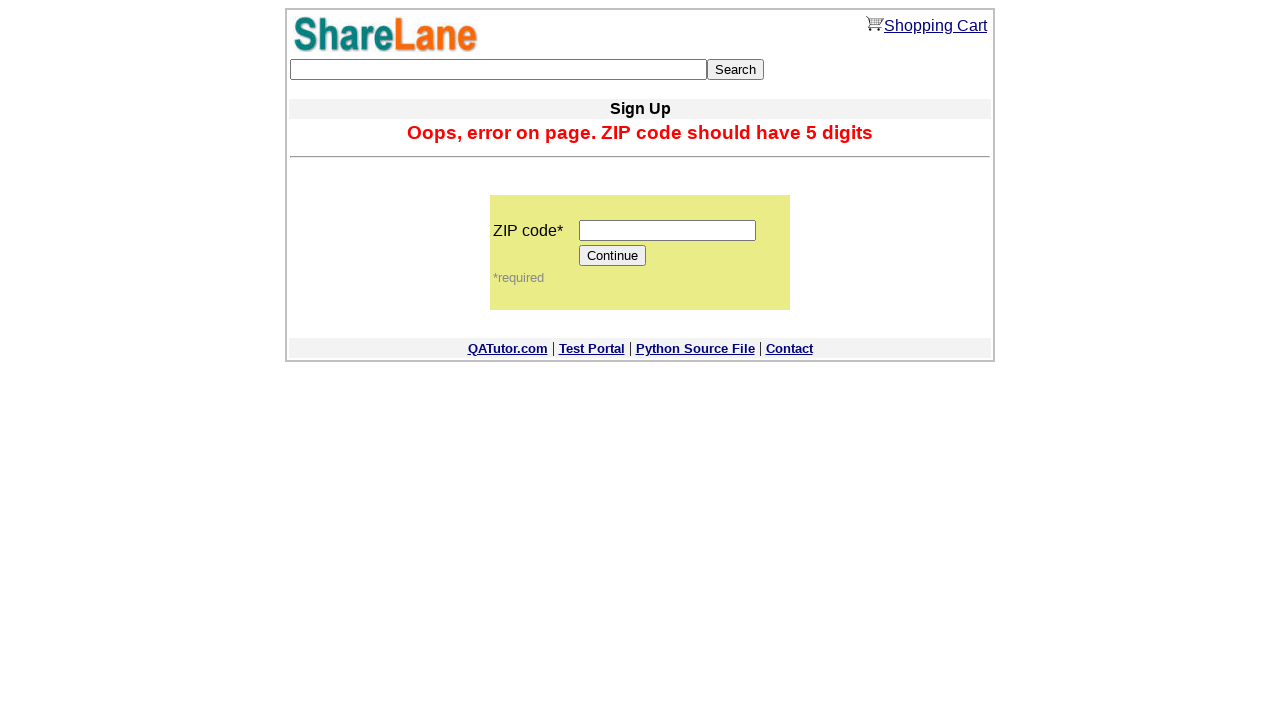

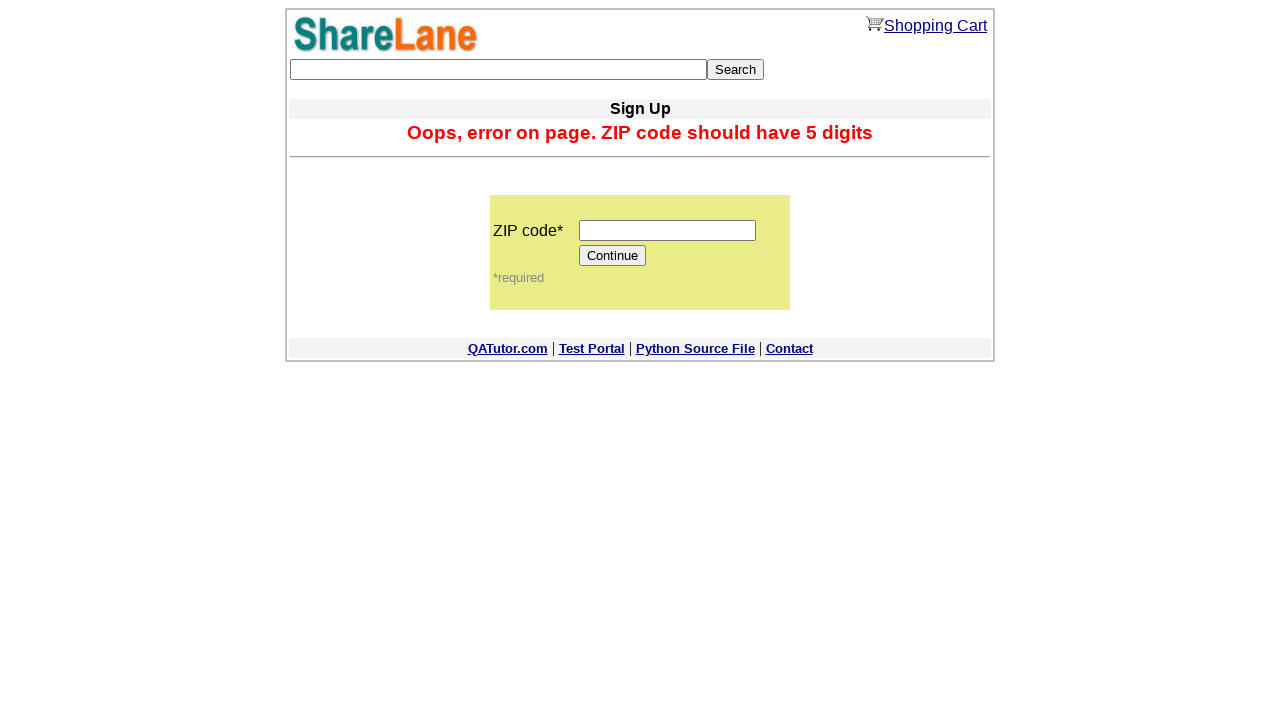